Tests DuckDuckGo search functionality by entering a search query "JavaStart" and submitting the form, then verifying the page title contains the search term.

Starting URL: https://duckduckgo.com/

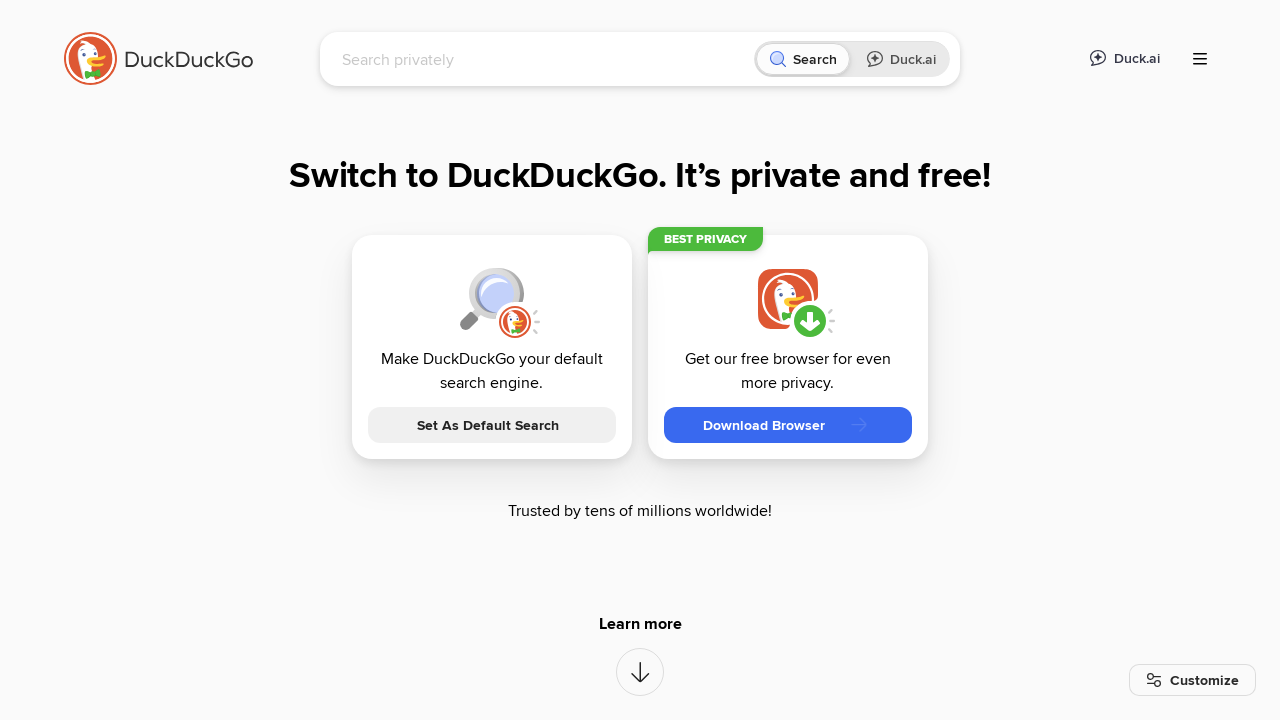

Filled search box with 'JavaStart' on #searchbox_input
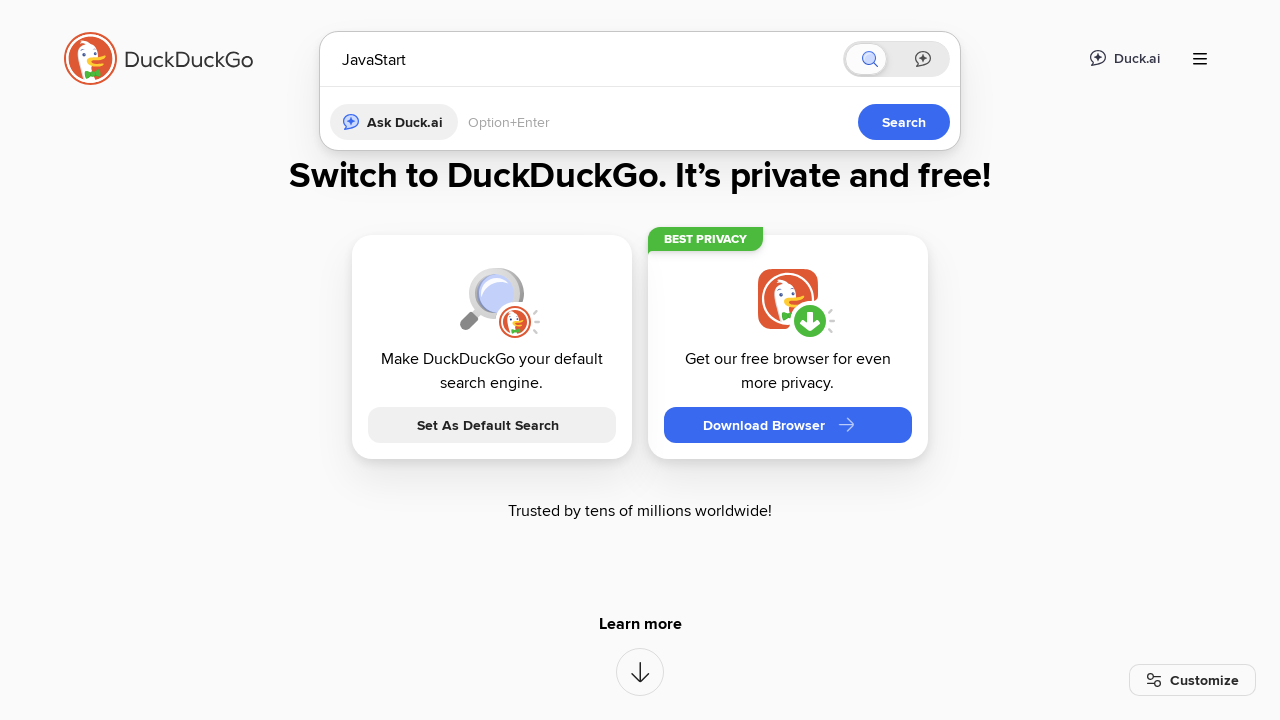

Pressed Enter to submit search form on #searchbox_input
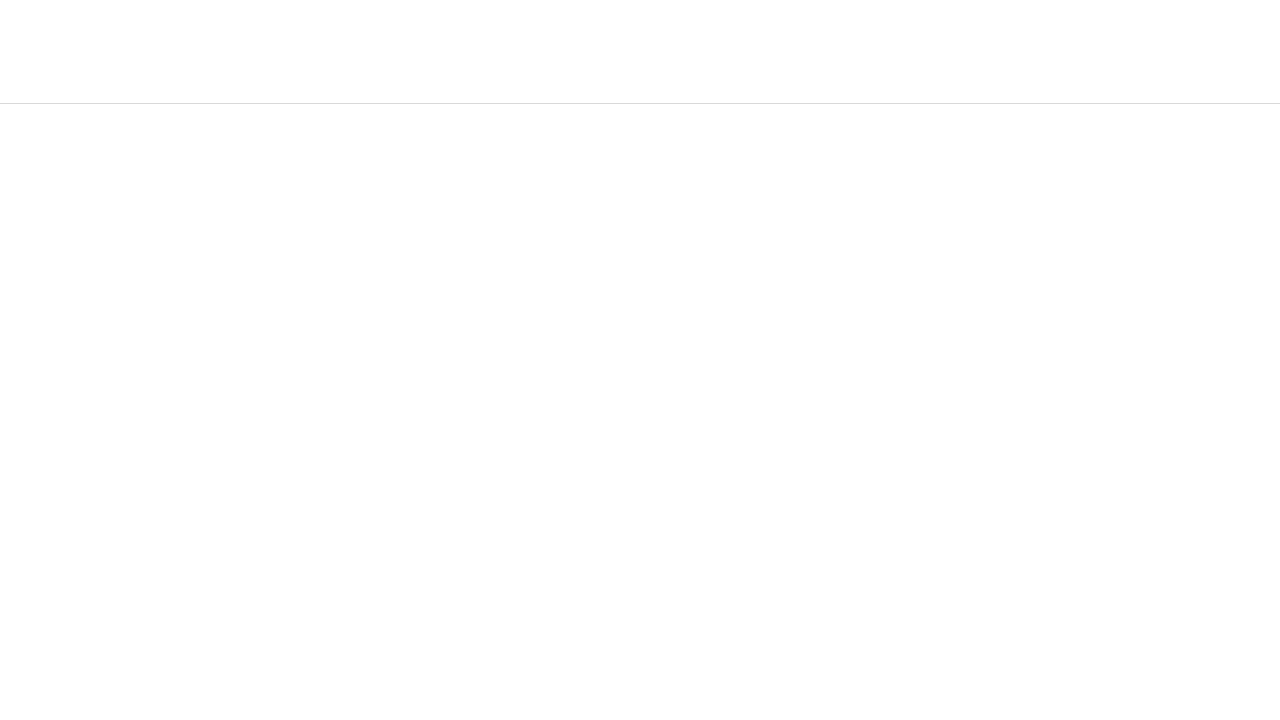

Search results page loaded
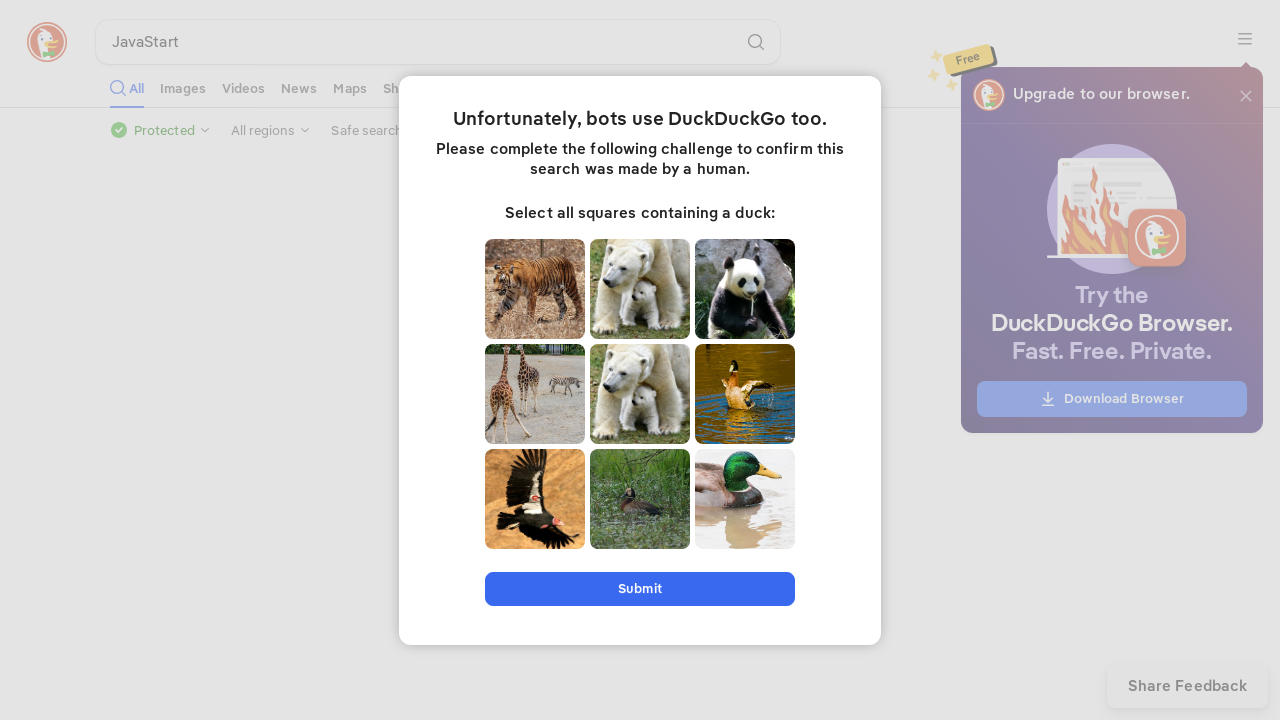

Verified page title contains 'JavaStart'
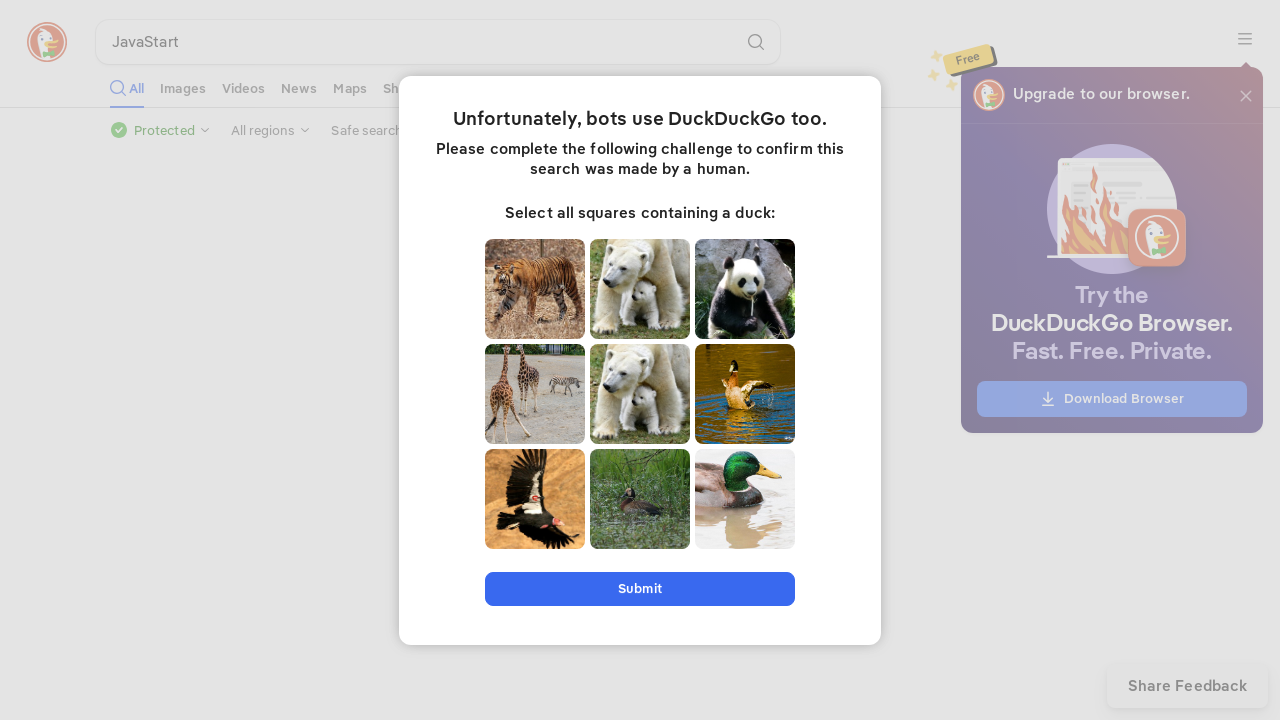

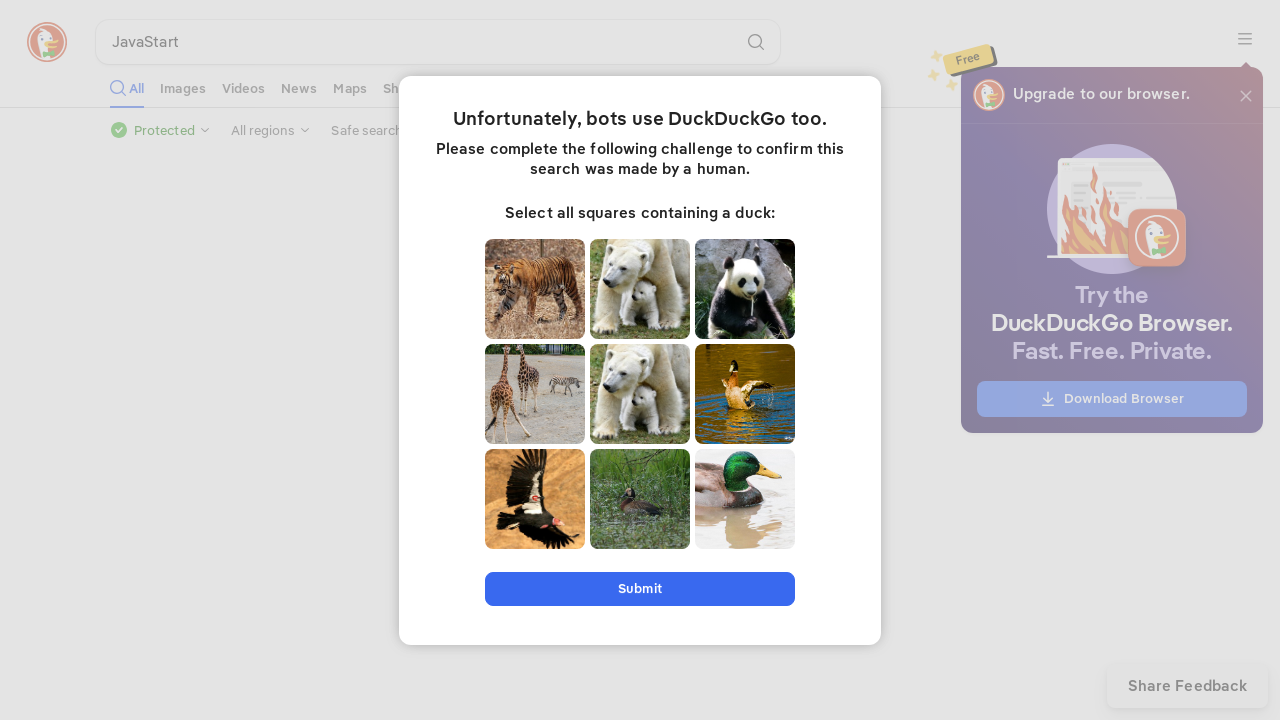